Tests checkbox functionality by clicking on a checkbox element and verifying that another element is enabled on the page.

Starting URL: https://www.leafground.com/checkbox.xhtml

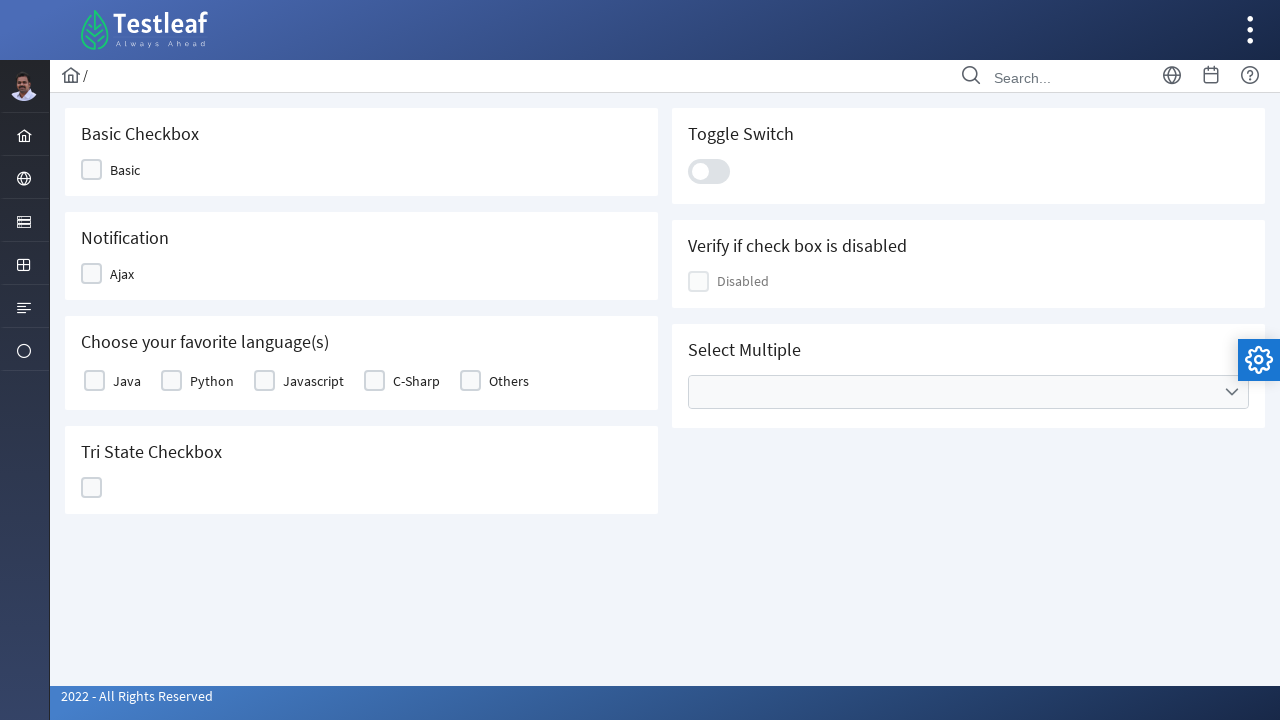

Clicked on checkbox element at (92, 170) on xpath=//*[@id='j_idt87:j_idt89']/div[2]
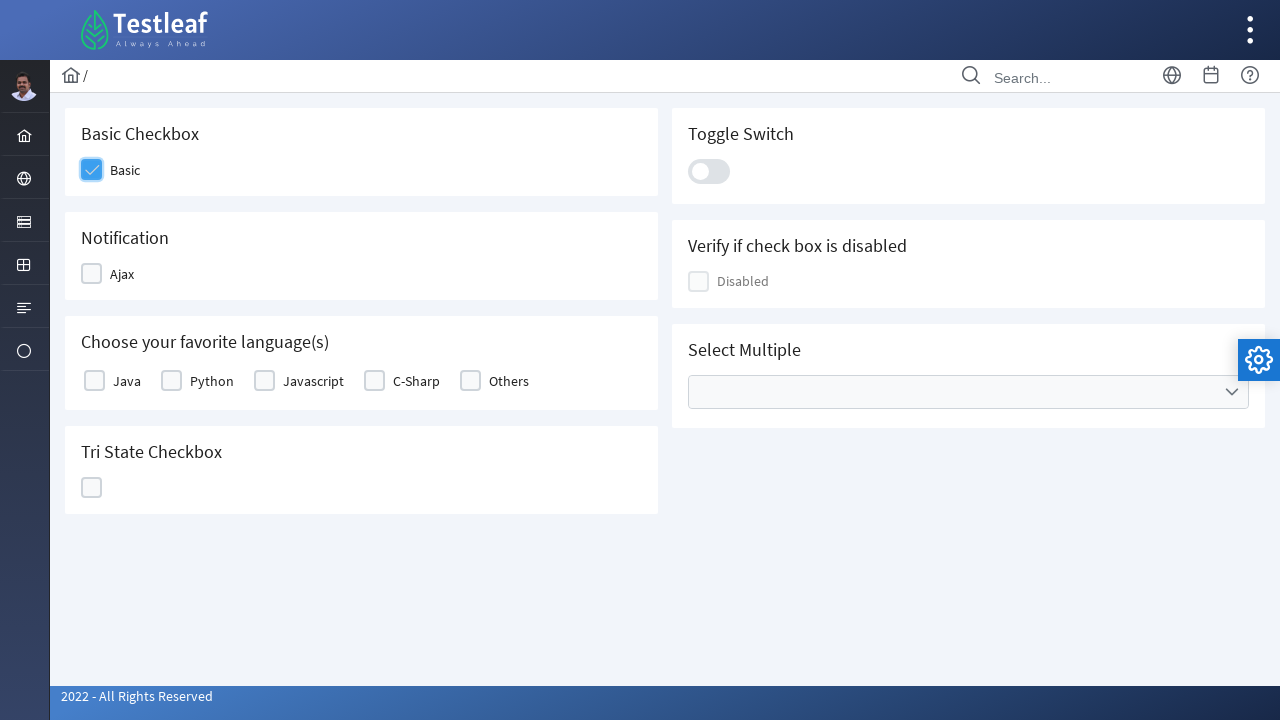

Located element to verify state
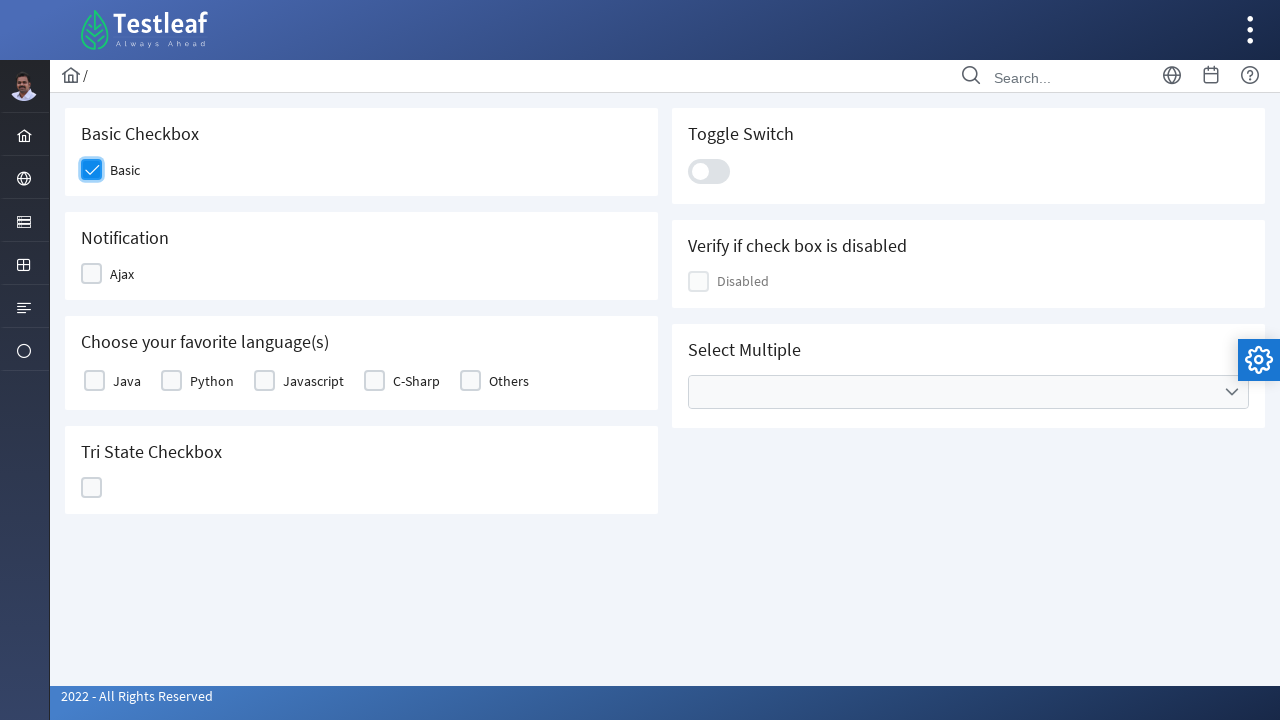

Verified element is enabled: True
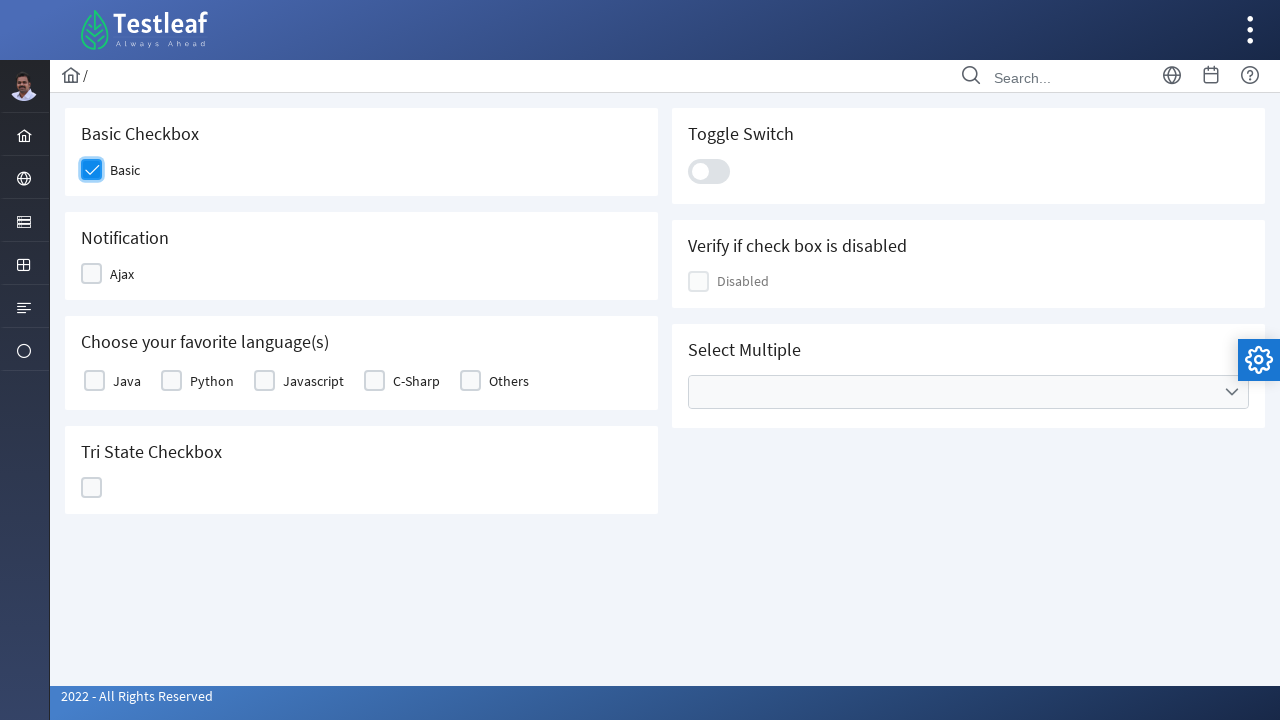

Printed element enabled state: True
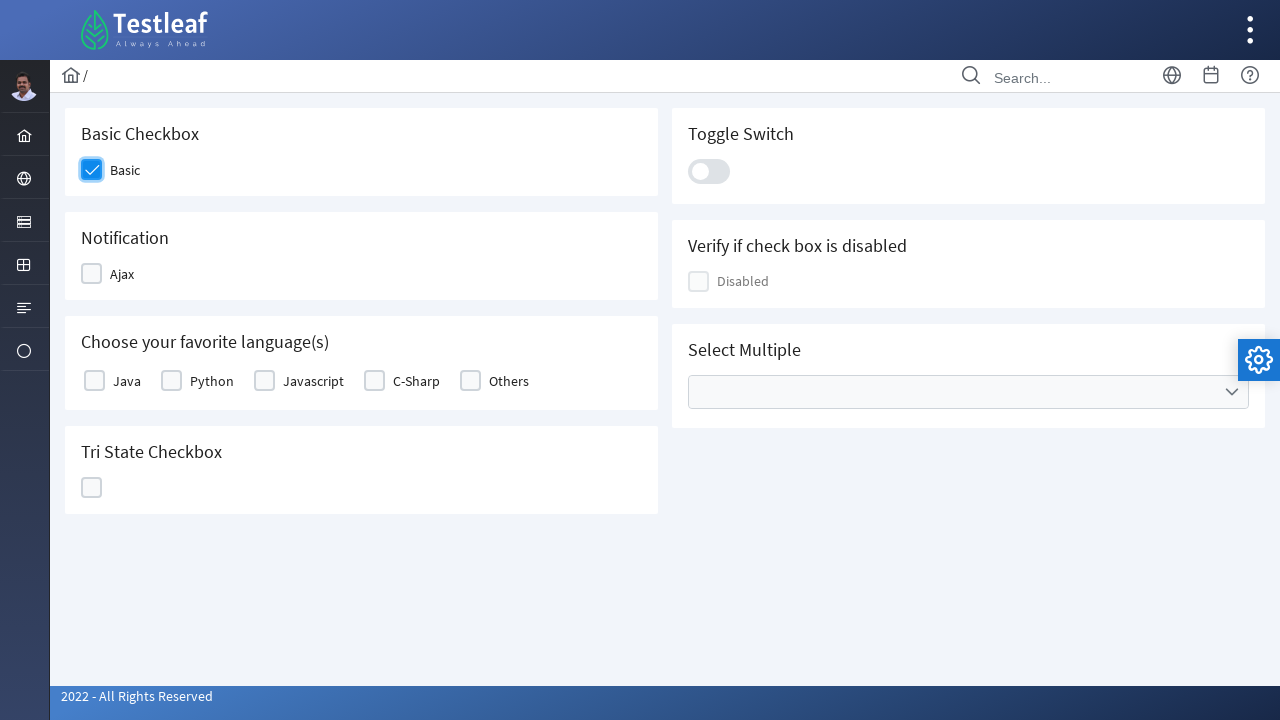

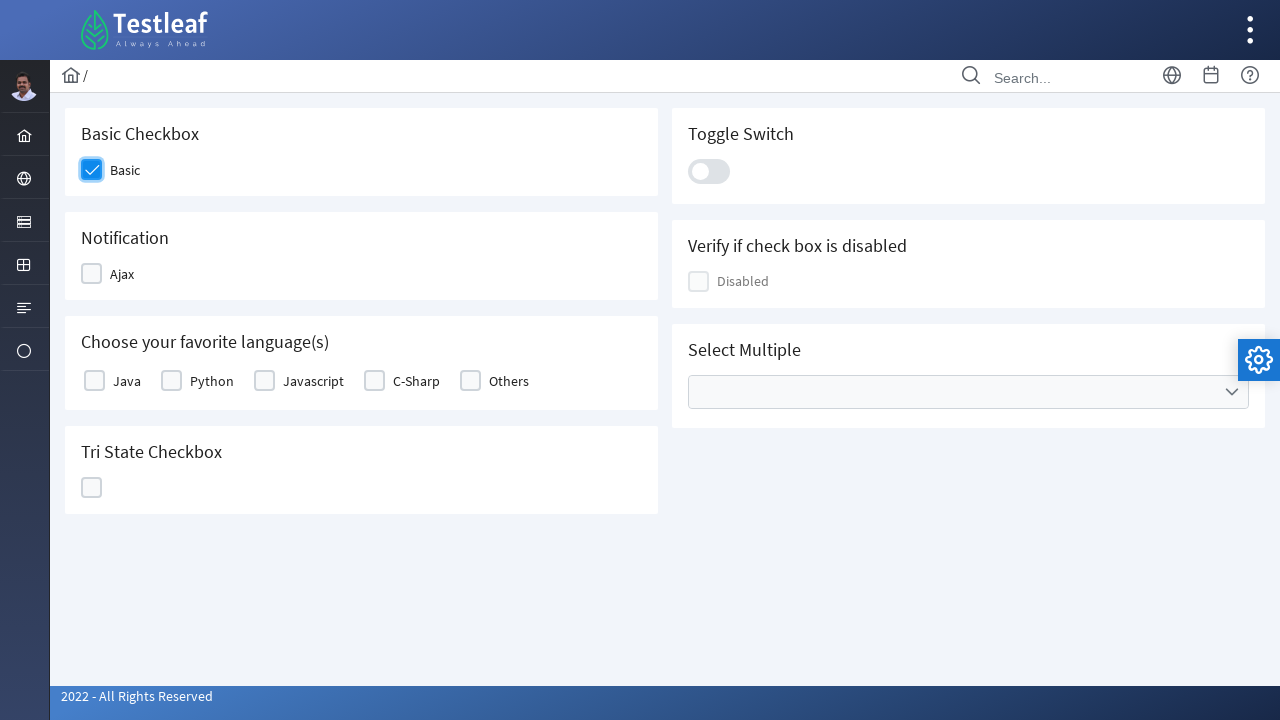